Tests that the Browse Languages page displays a table with correct header columns

Starting URL: http://www.99-bottles-of-beer.net/

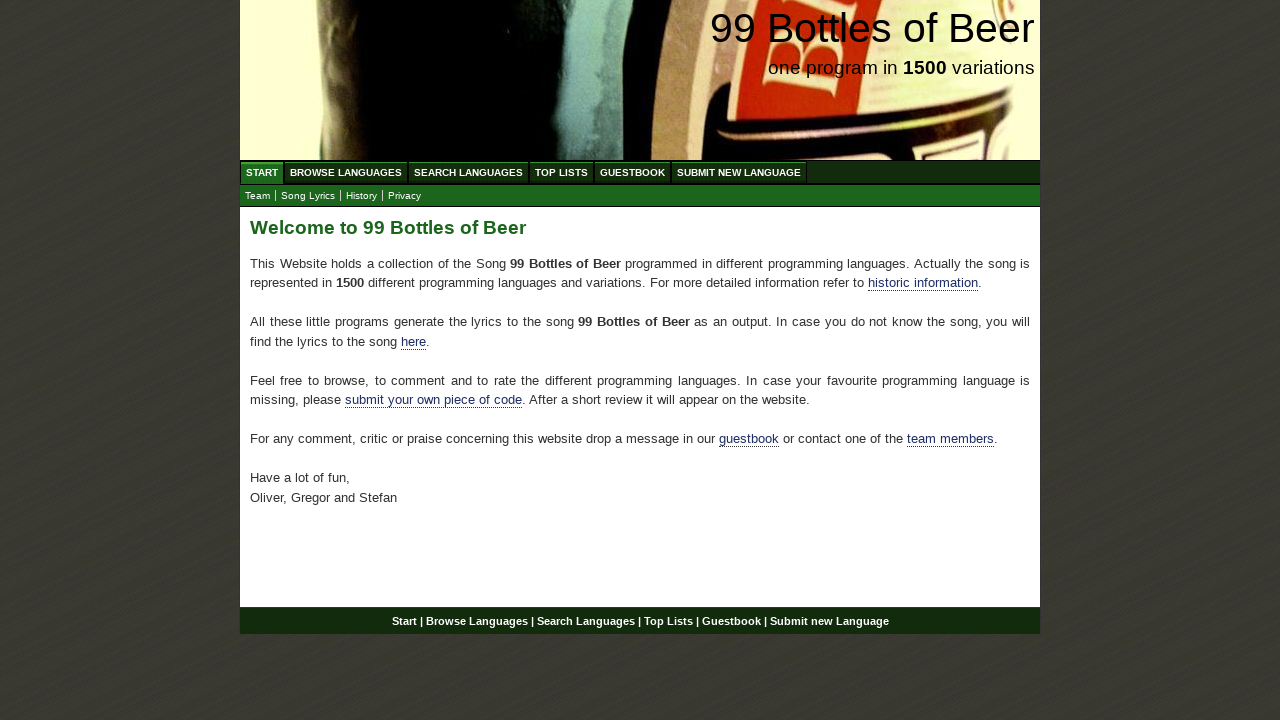

Clicked on Browse Languages menu link at (346, 172) on a[href='/abc.html']
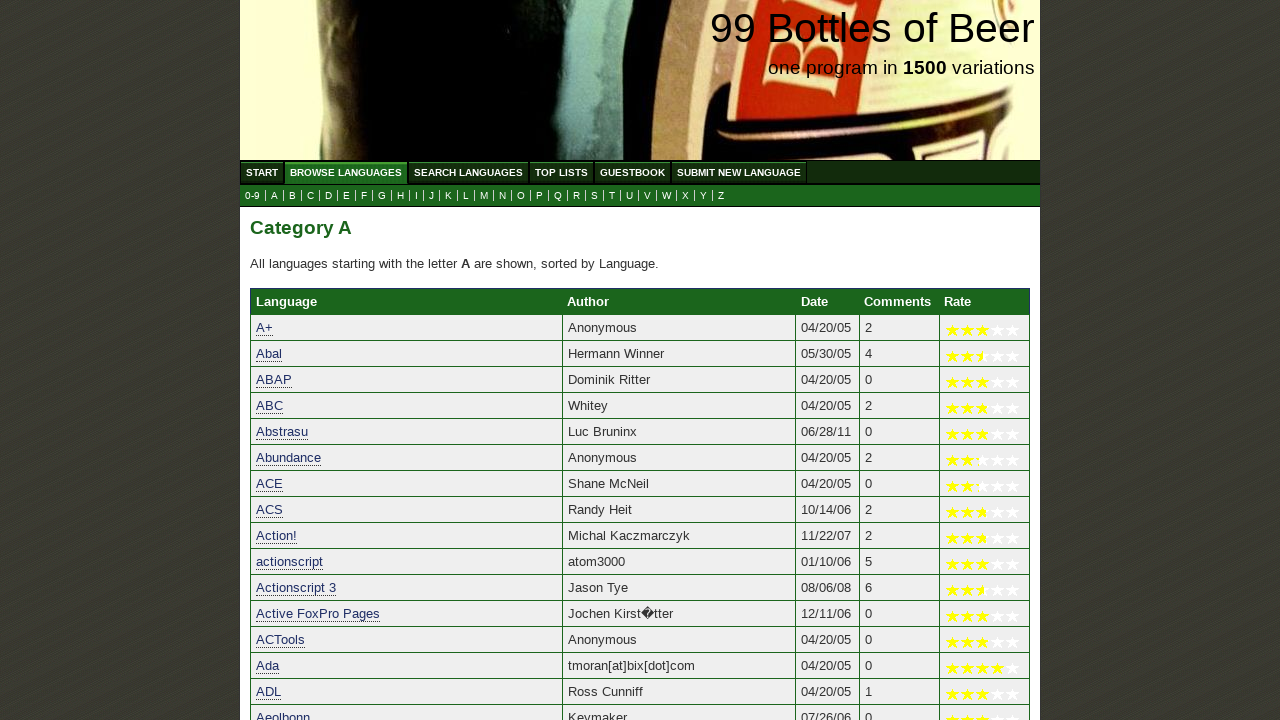

Table header row loaded on Browse Languages page
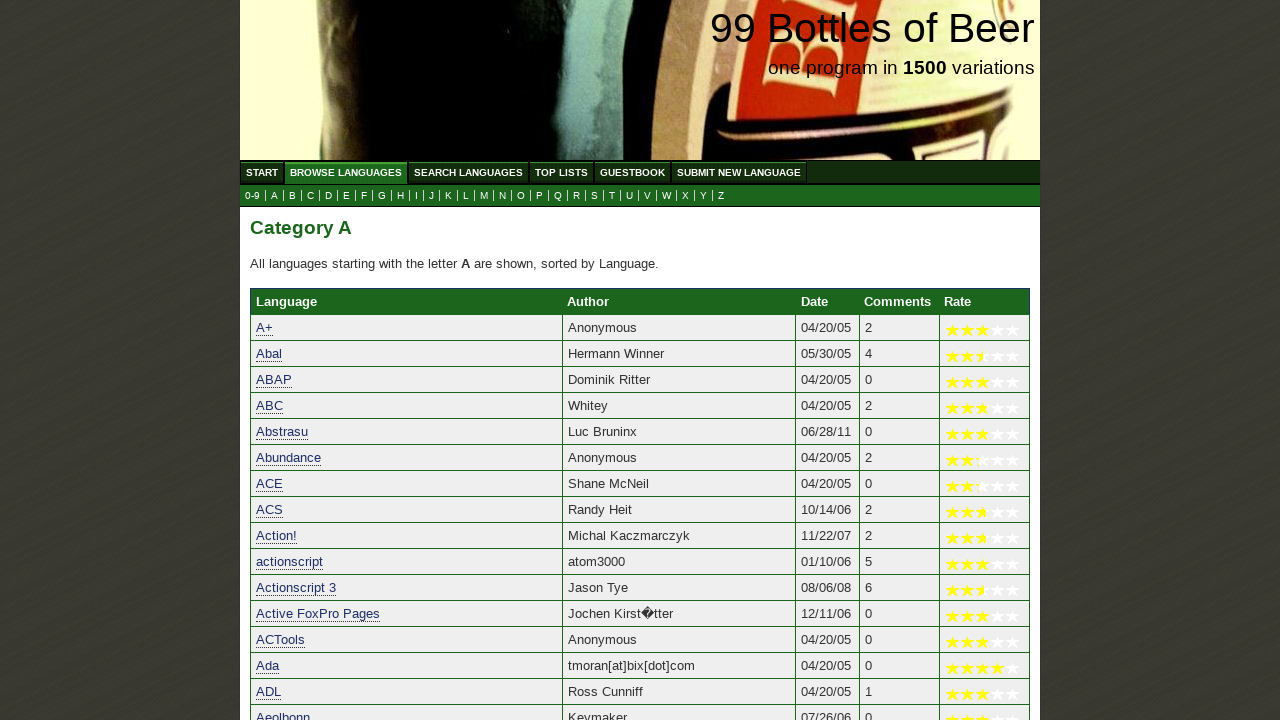

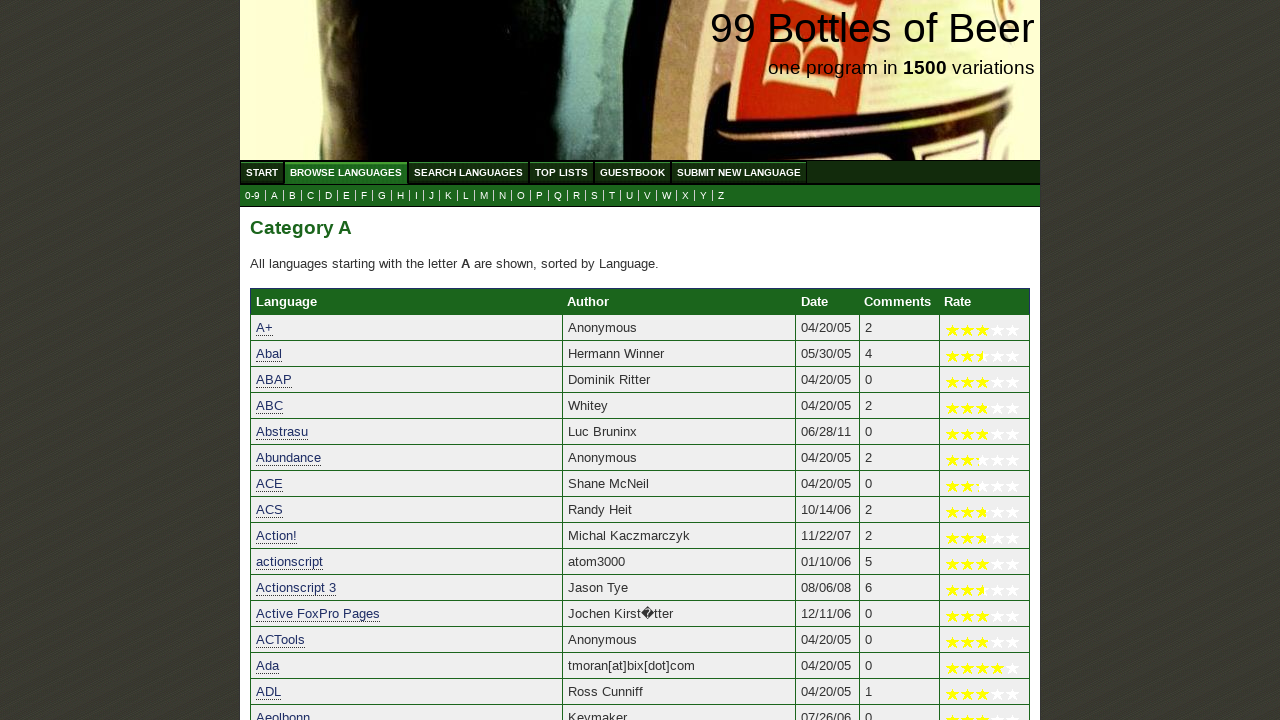